Tests the mortgage calculator form by clearing and filling home value, down payment, loan amount, and interest rate fields, then clicking the calculate button.

Starting URL: https://www.mortgagecalculator.org/

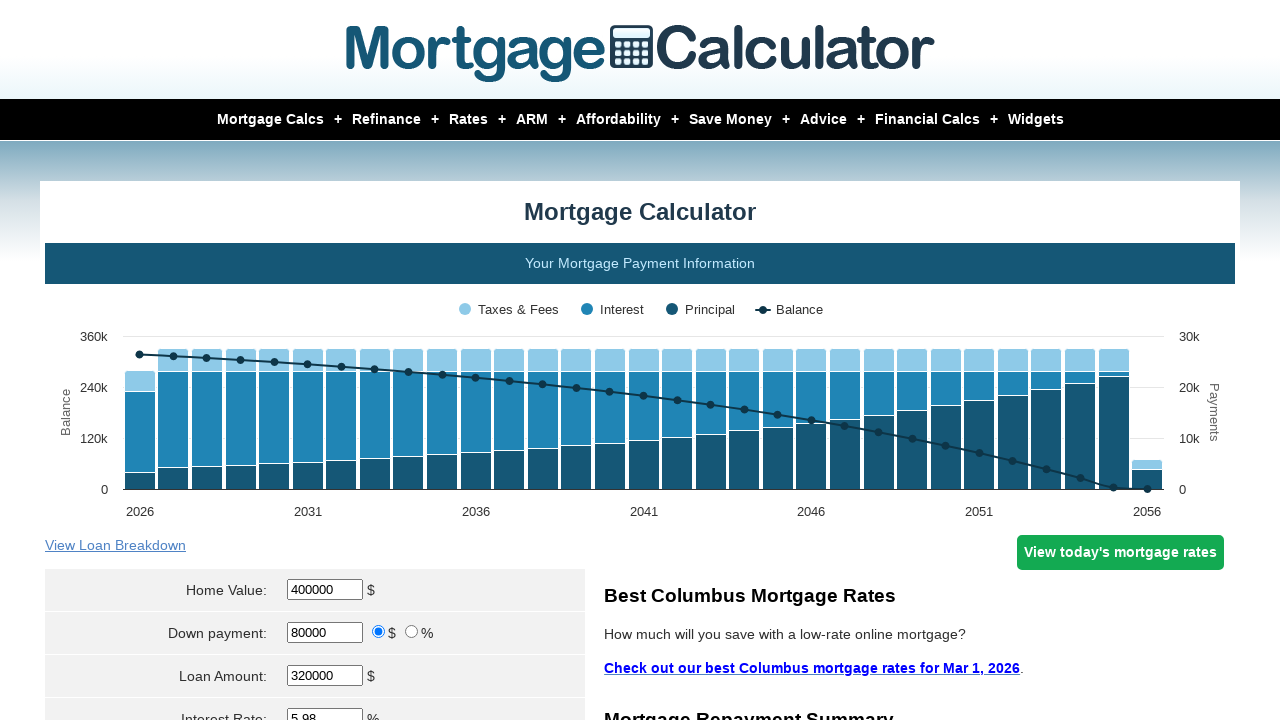

Cleared home value field on #homeval
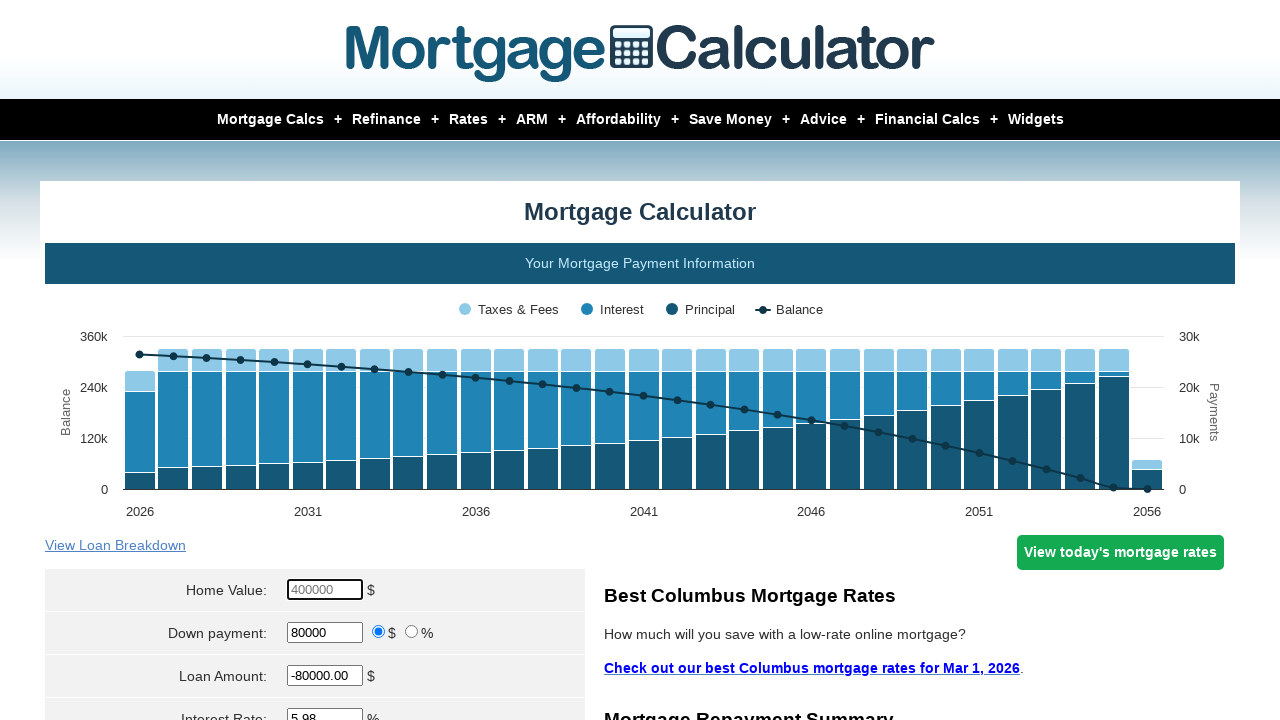

Filled home value field with 500 on #homeval
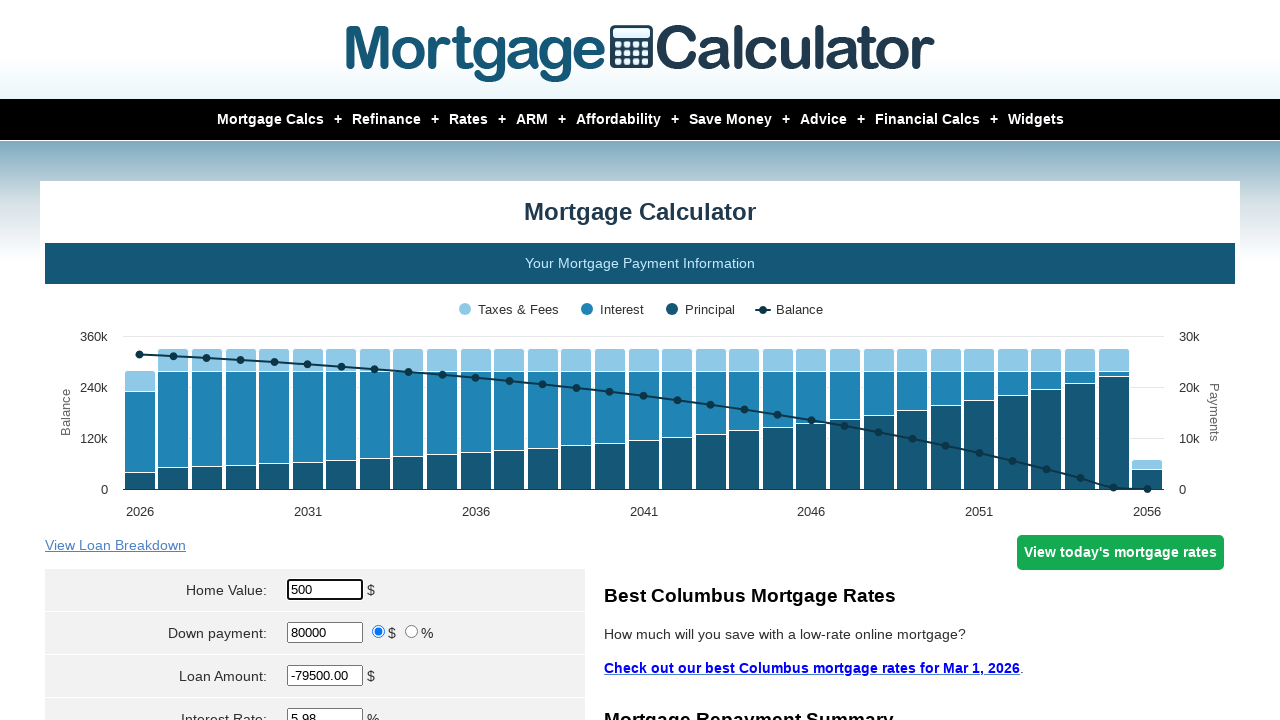

Cleared down payment field on #downpayment
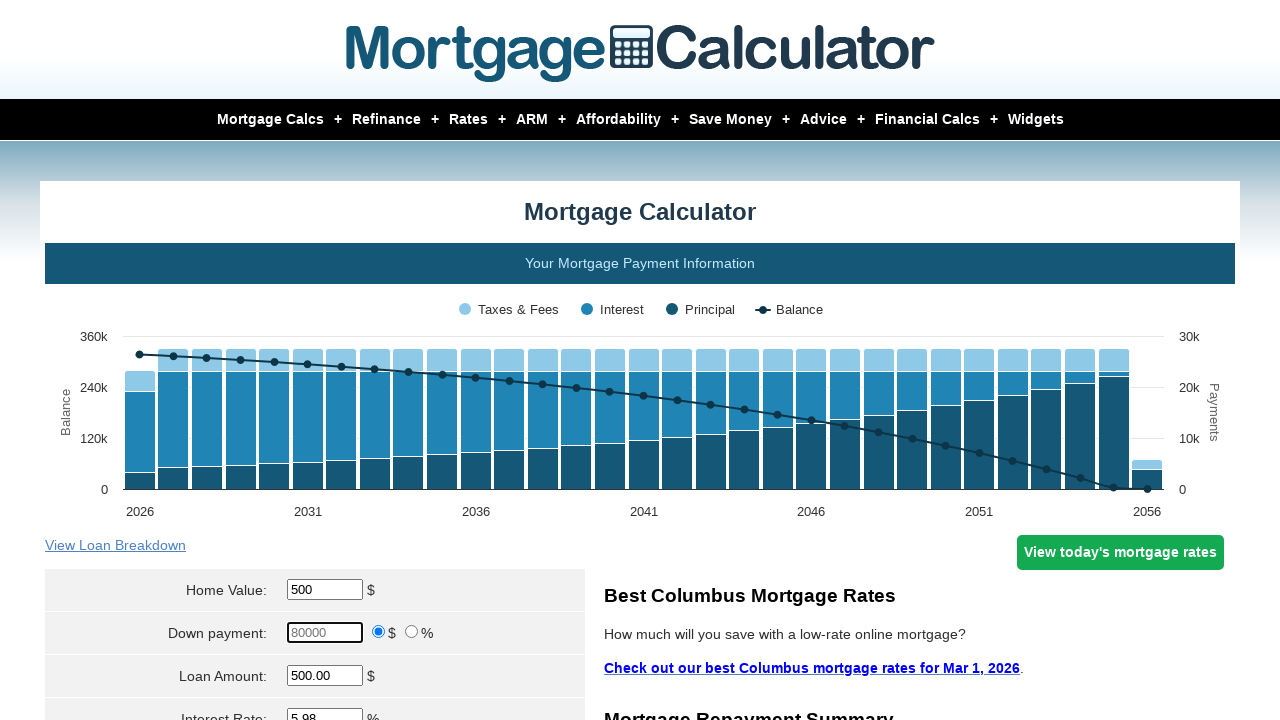

Filled down payment field with 2300 on #downpayment
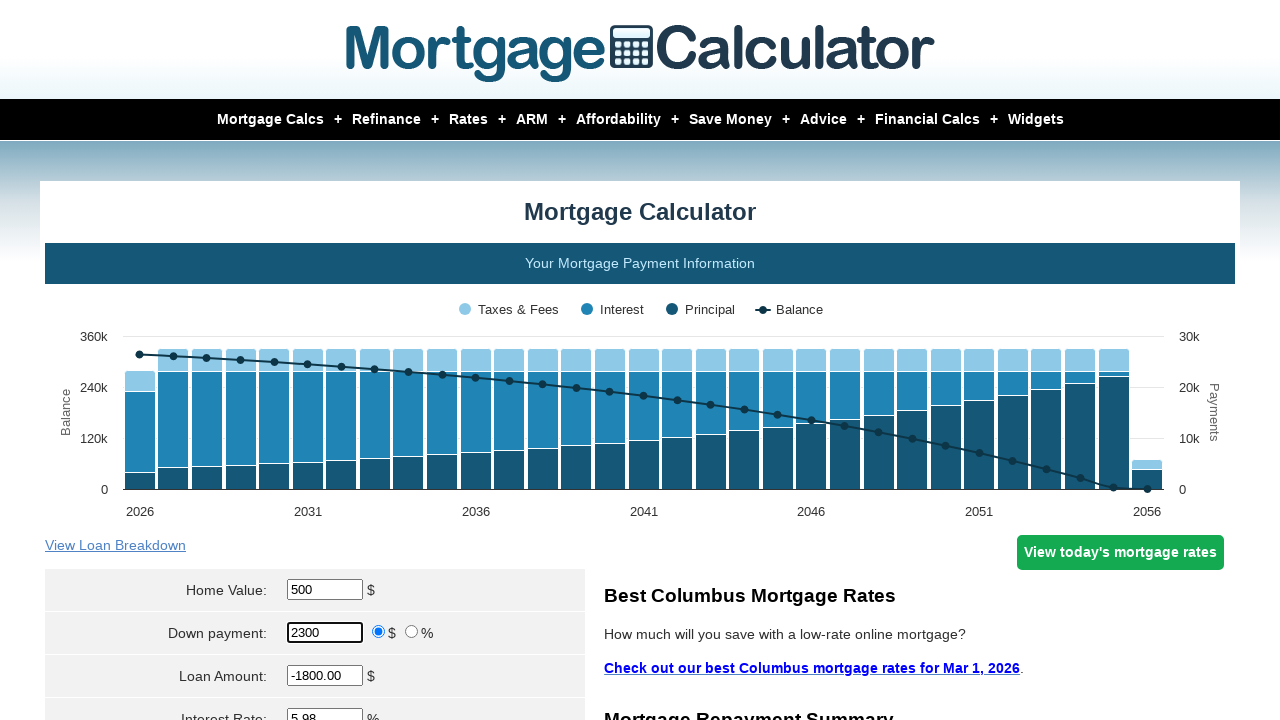

Cleared loan amount field on #loanamt
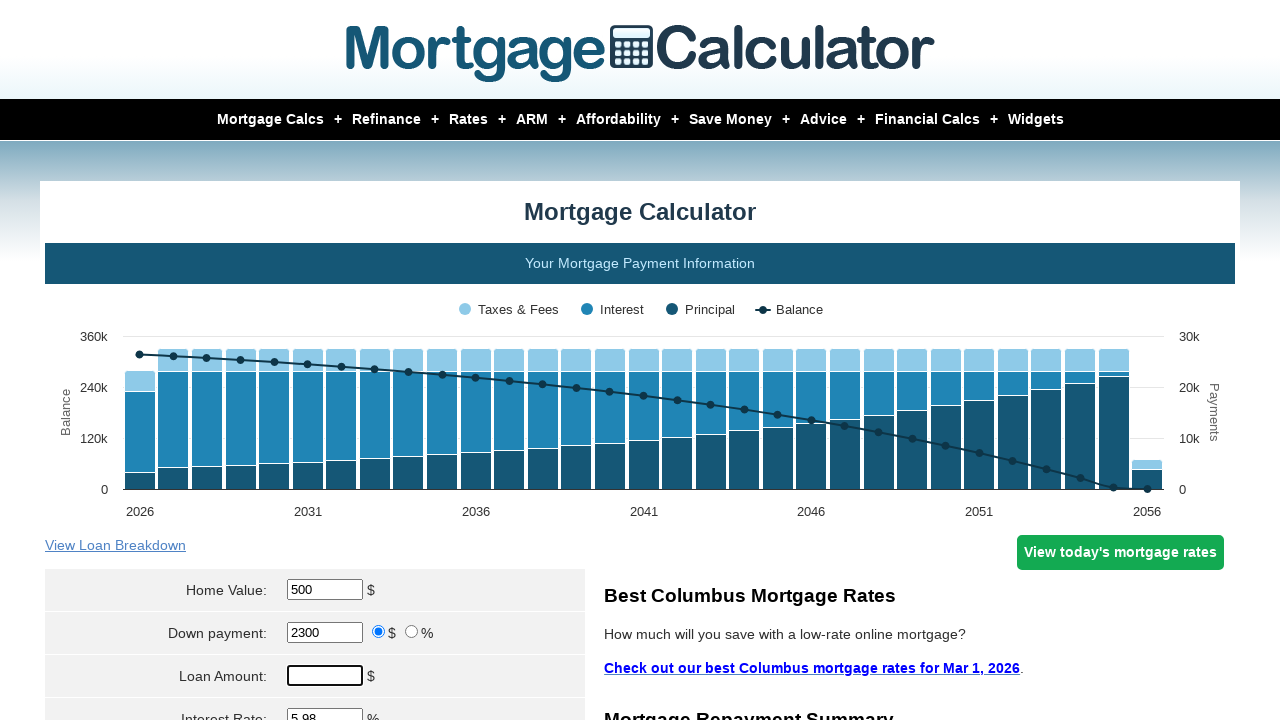

Filled loan amount field with 6000 on #loanamt
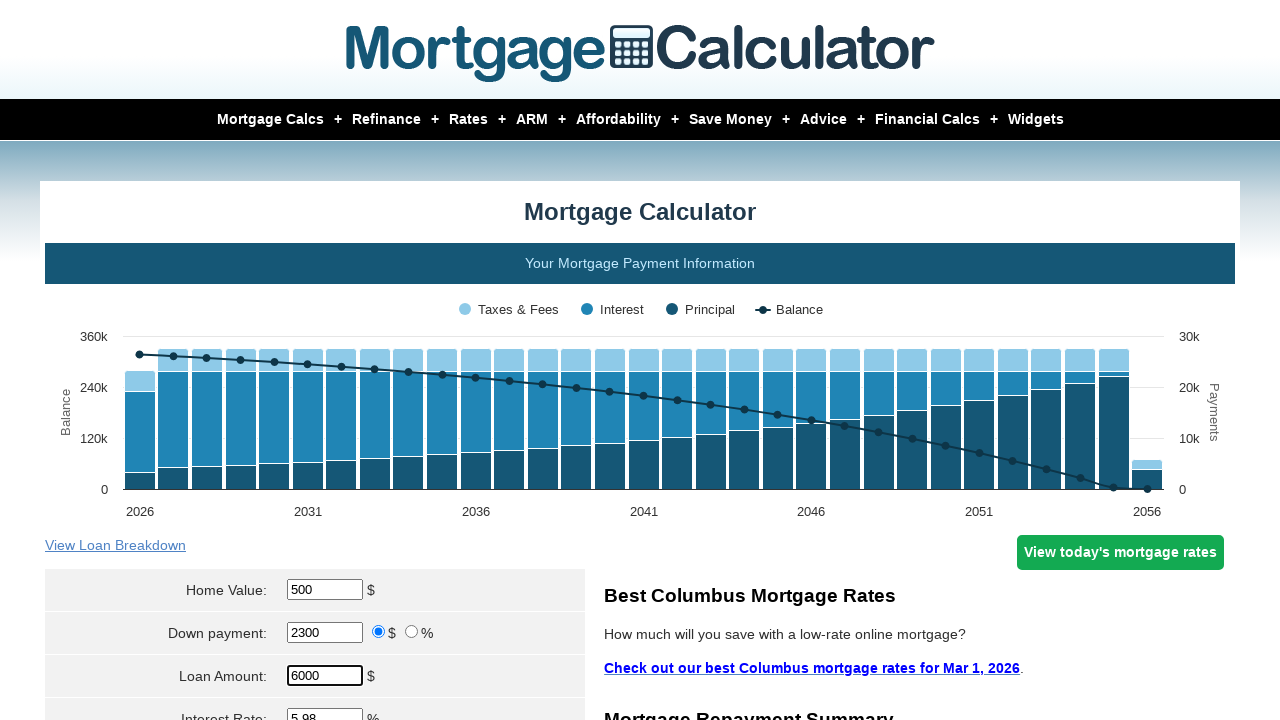

Cleared interest rate field on #intrstsrate
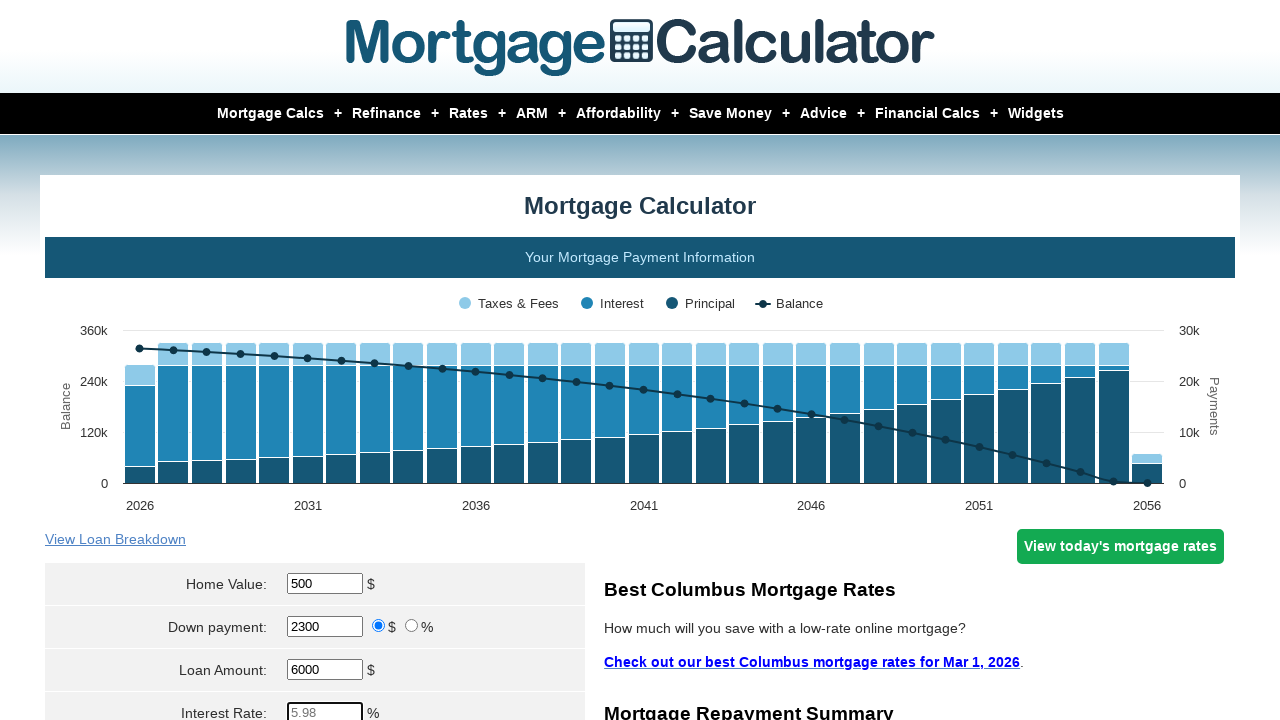

Filled interest rate field with 1.5 on #intrstsrate
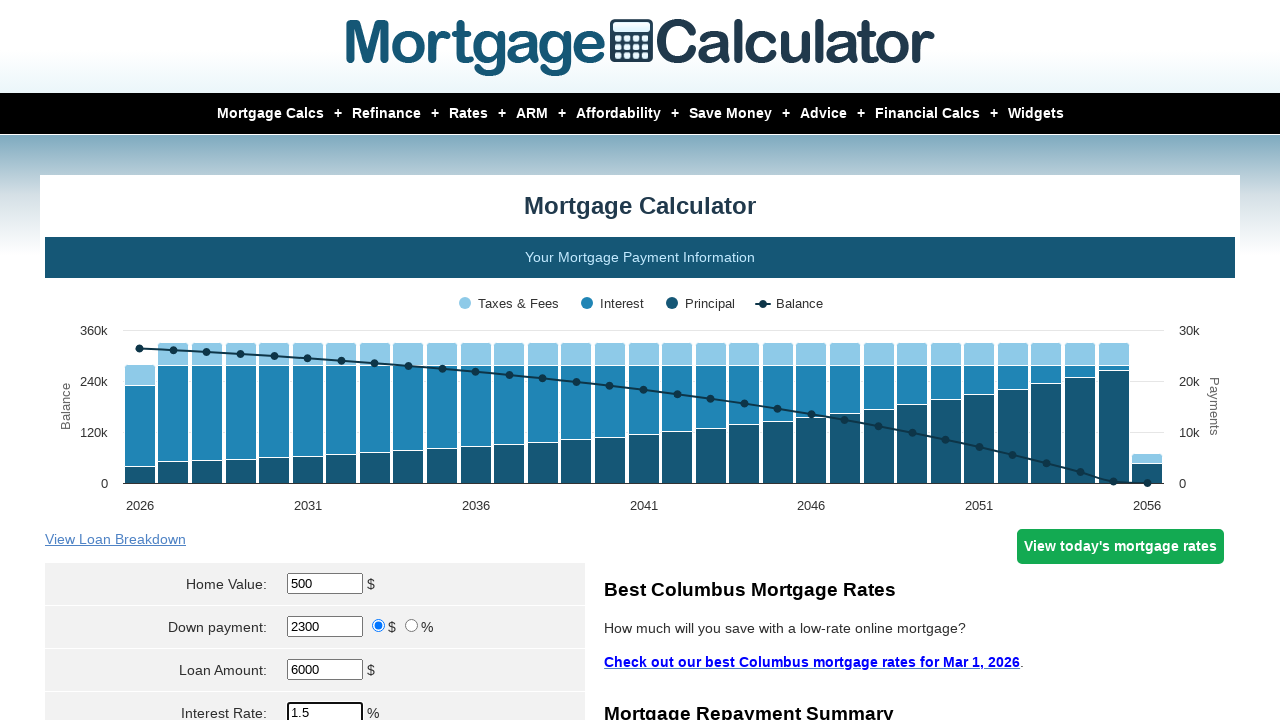

Clicked calculate button at (315, 360) on input[name='ratebutton']
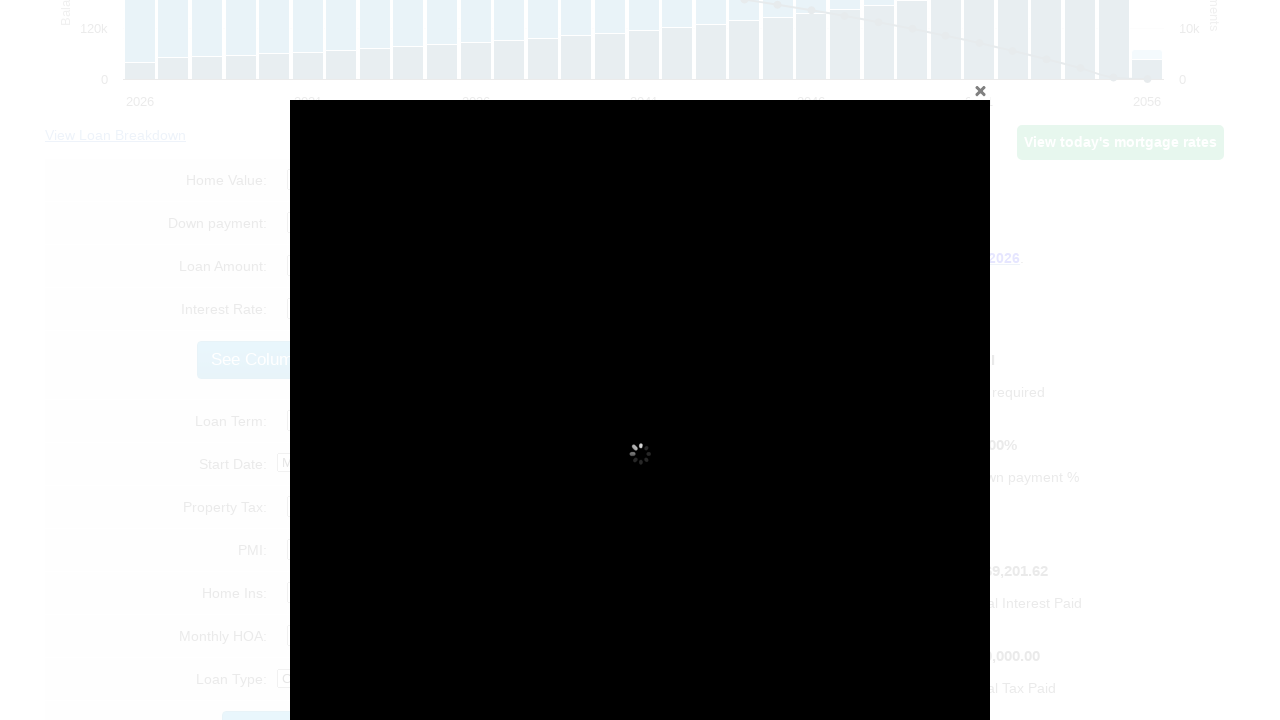

Waited for calculation results to process
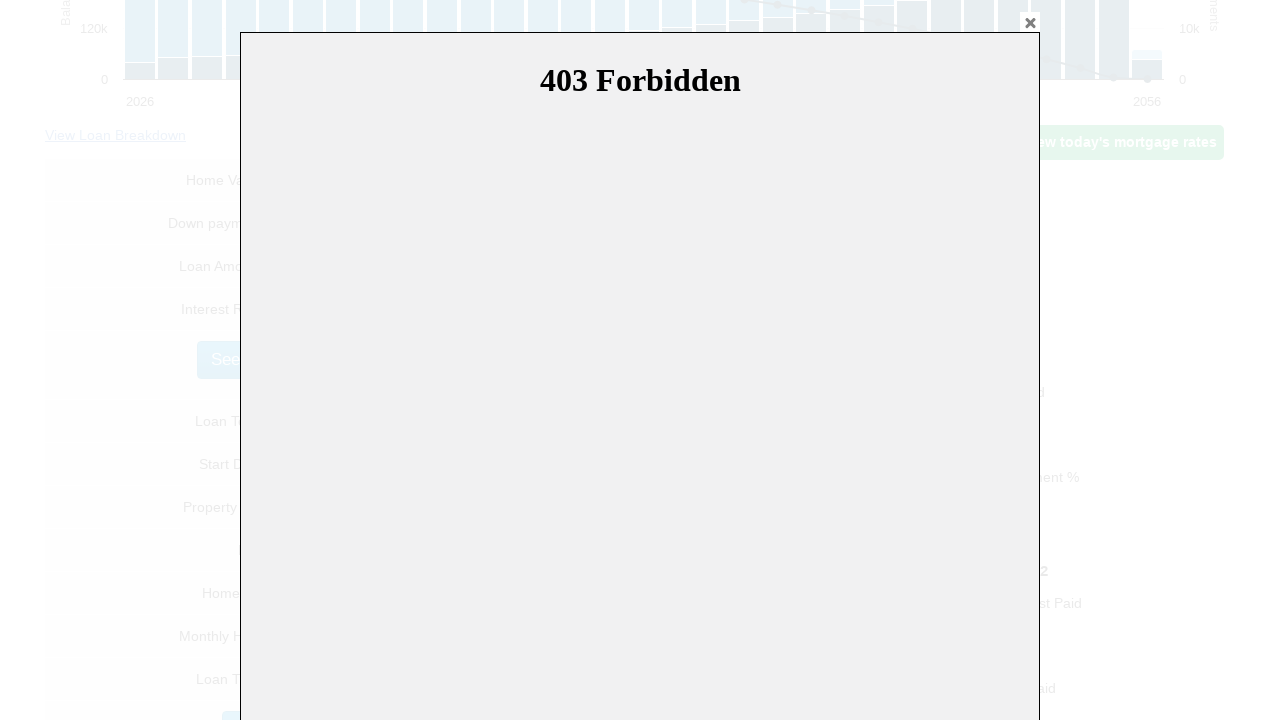

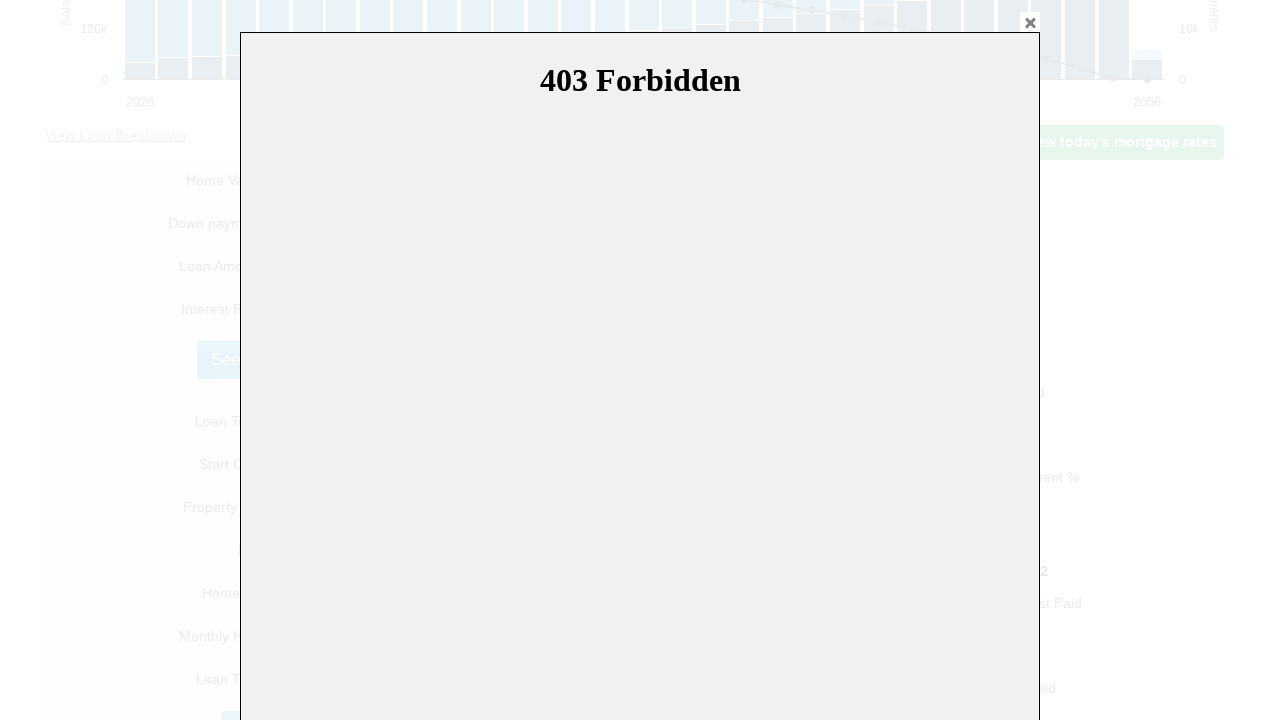